Tests alert handling by clicking a button, accepting a JavaScript alert dialog, reading a value from the page, calculating a mathematical result, and submitting the answer.

Starting URL: http://suninjuly.github.io/alert_accept.html

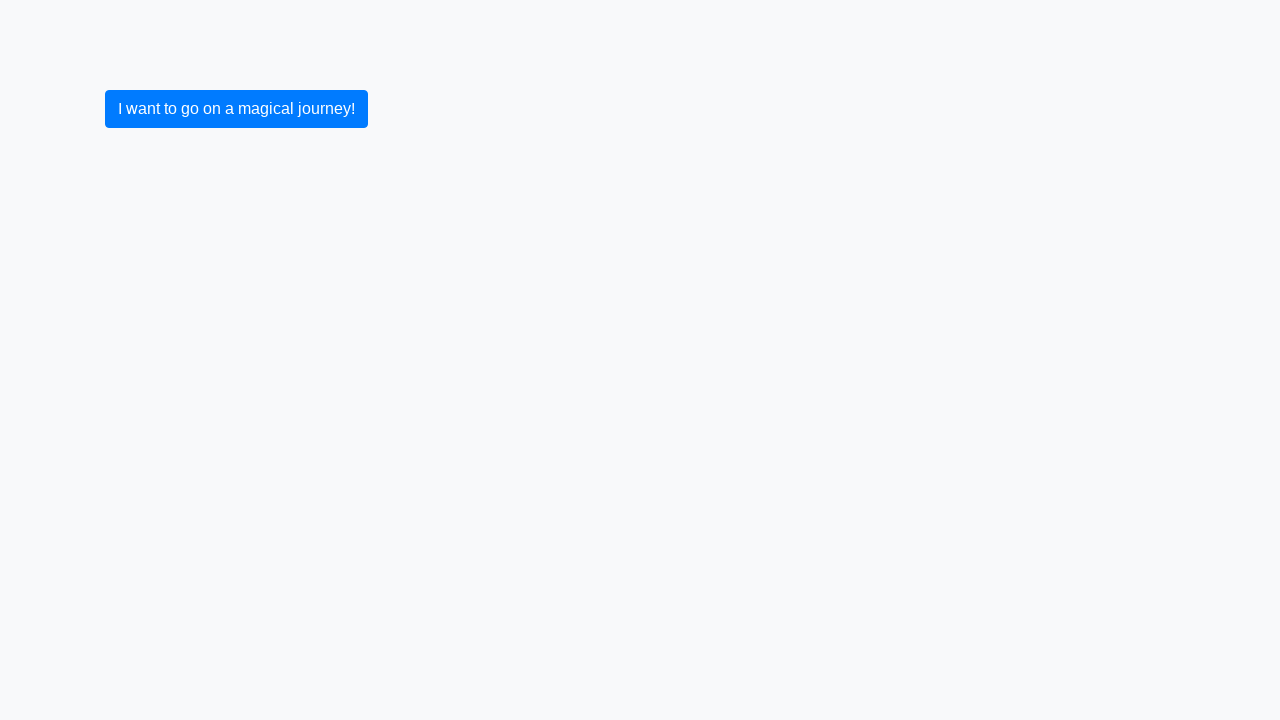

Clicked primary button to trigger alert dialog at (236, 109) on button.btn.btn-primary
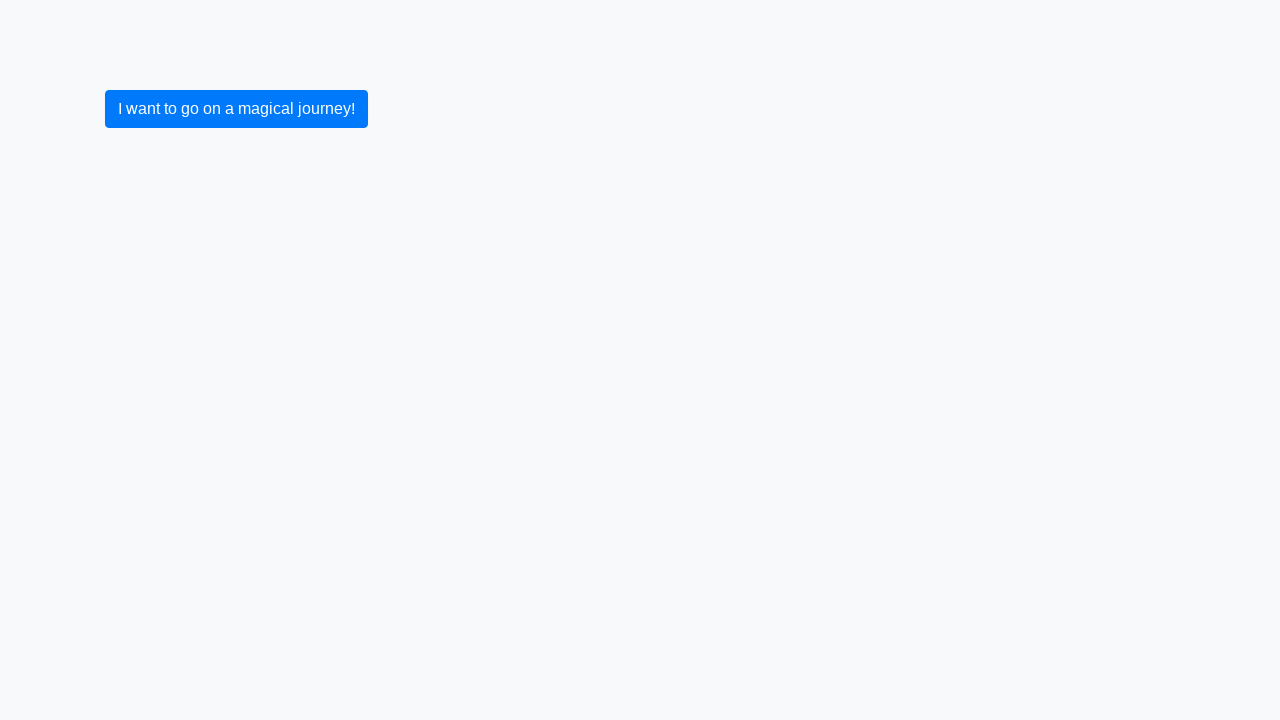

Set up dialog event handler to accept alerts
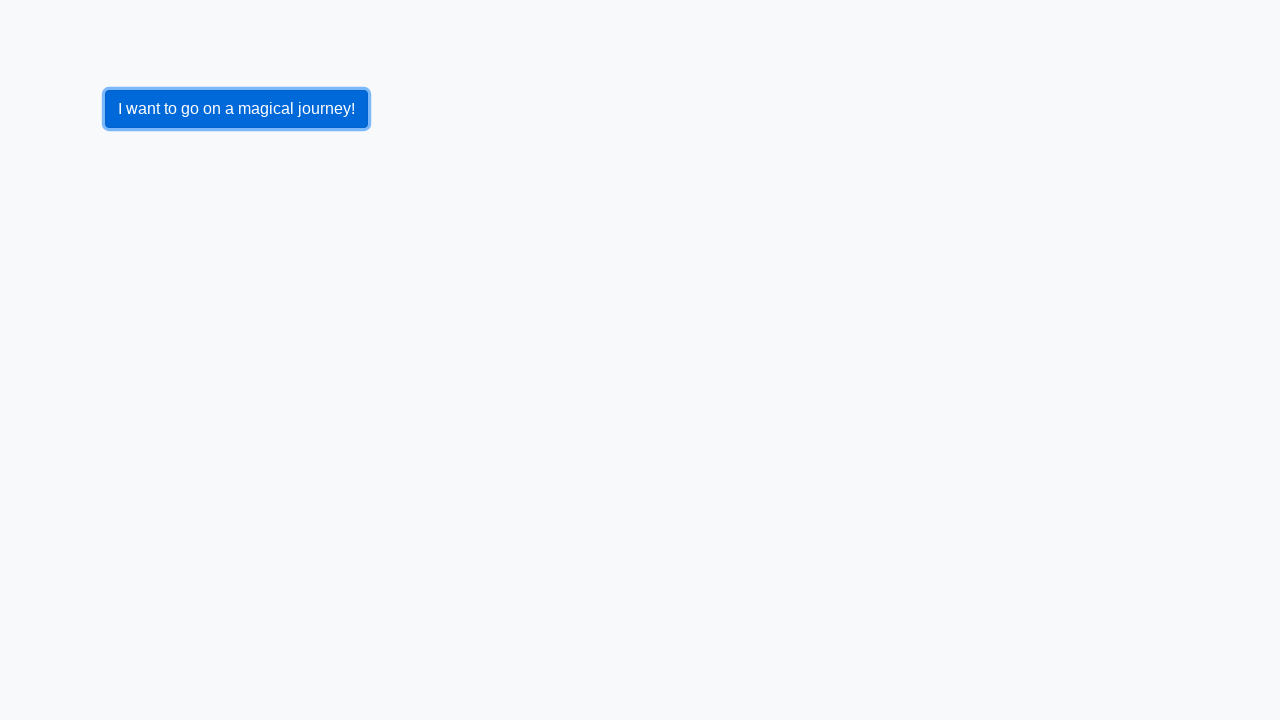

Clicked primary button again to trigger and accept alert at (236, 109) on button.btn.btn-primary
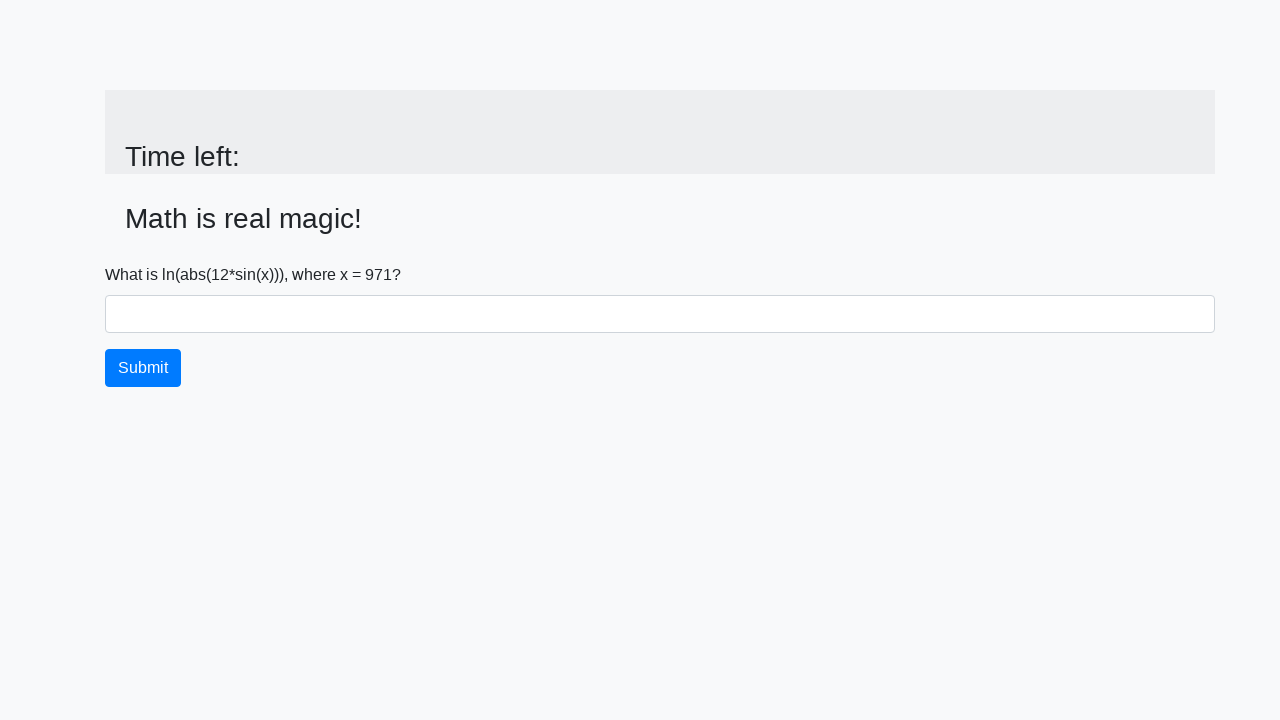

Read value from page: 971
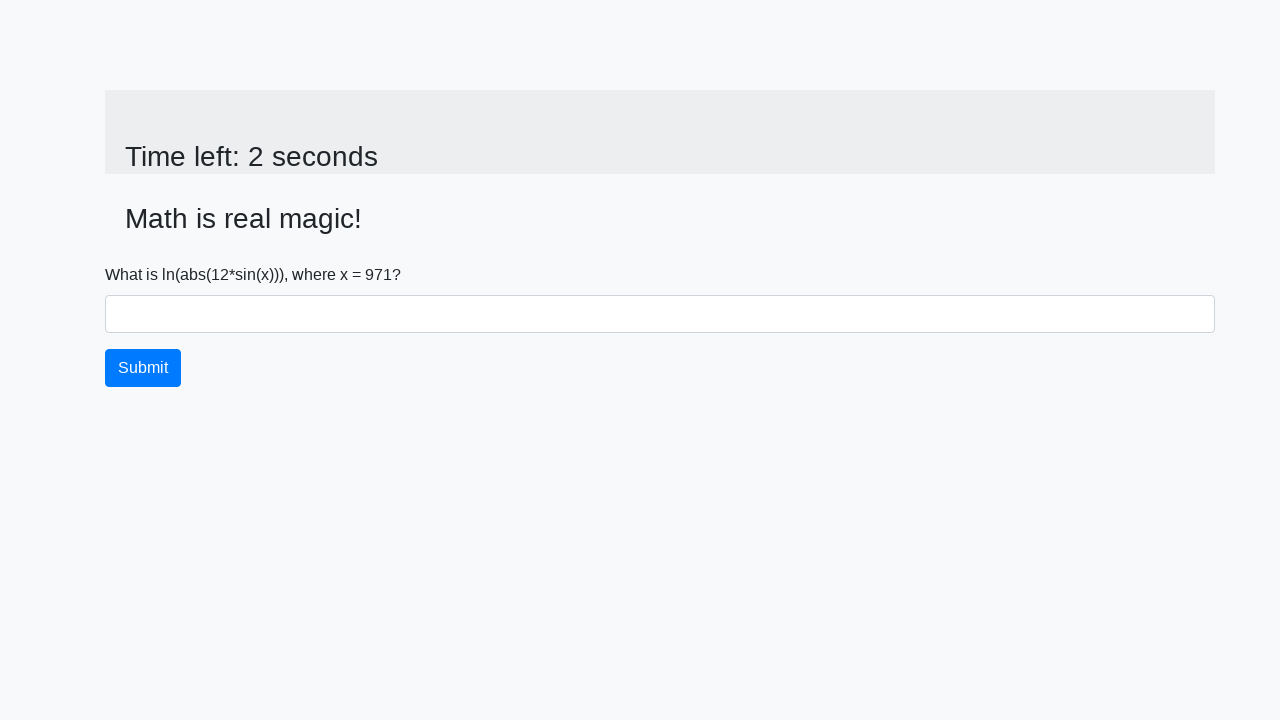

Calculated result: 1.0797949708138432
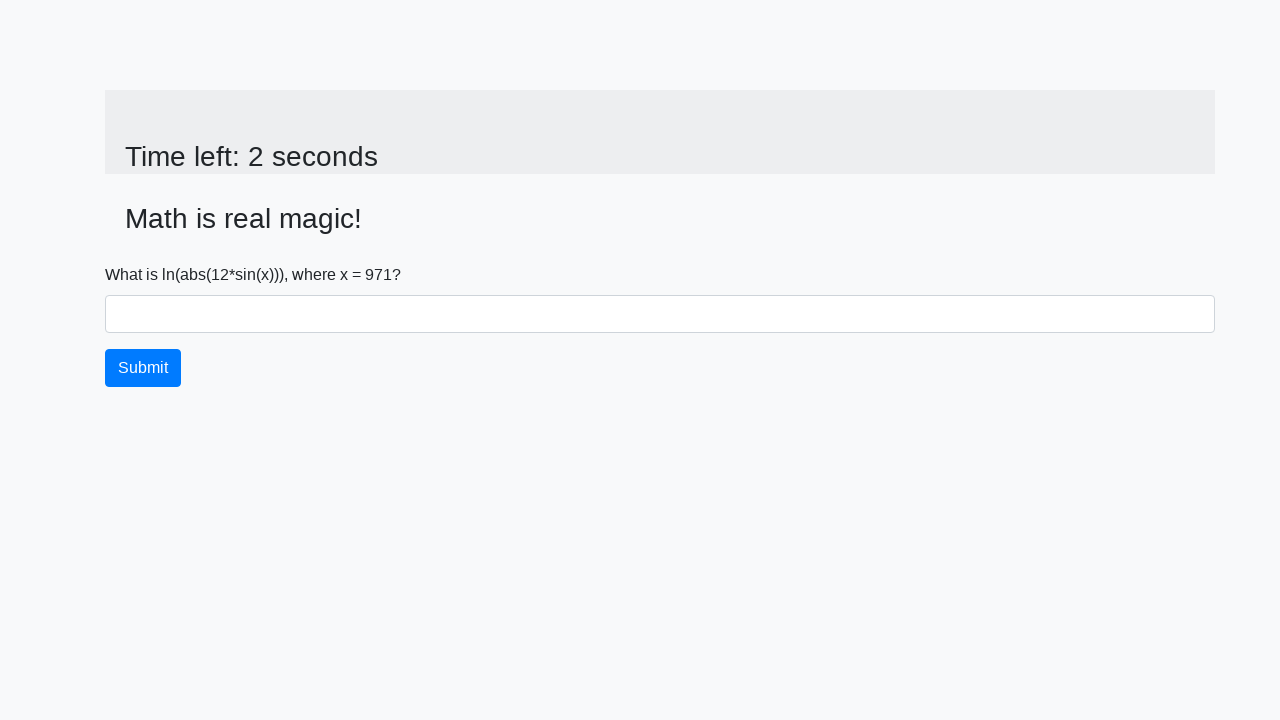

Filled answer field with calculated value: 1.0797949708138432 on #answer
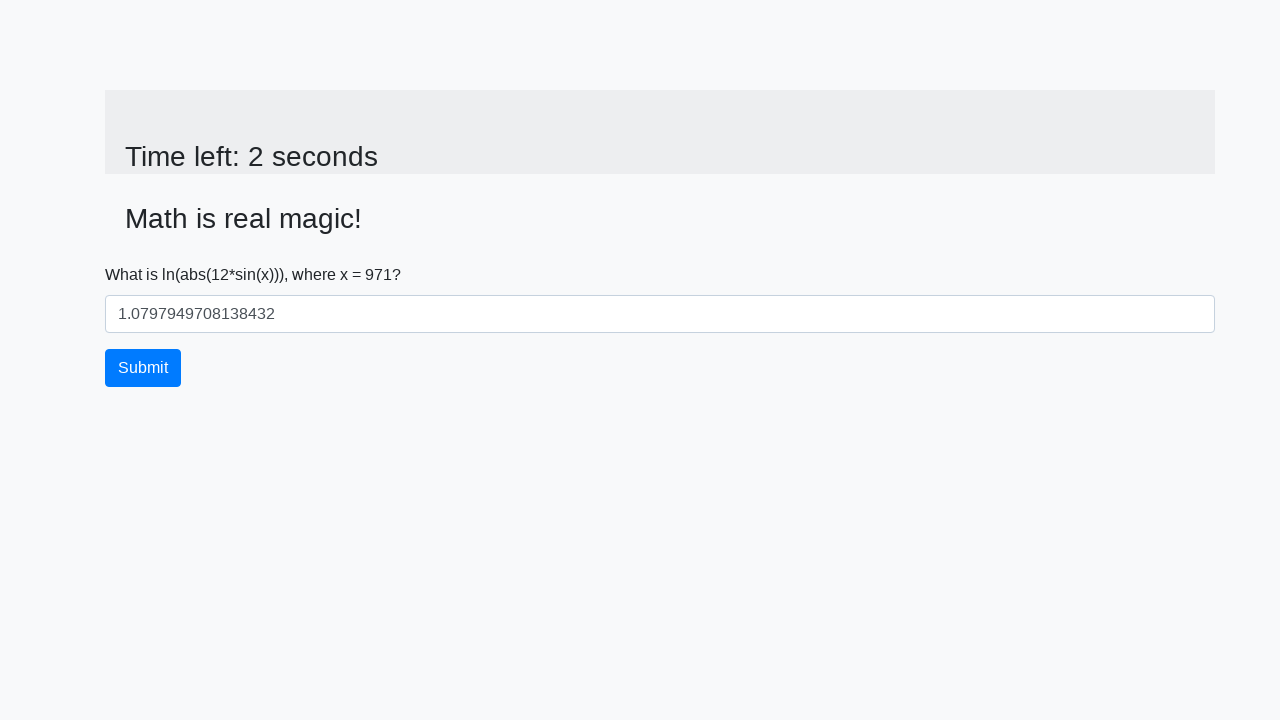

Submitted the answer form at (143, 368) on button[type='submit']
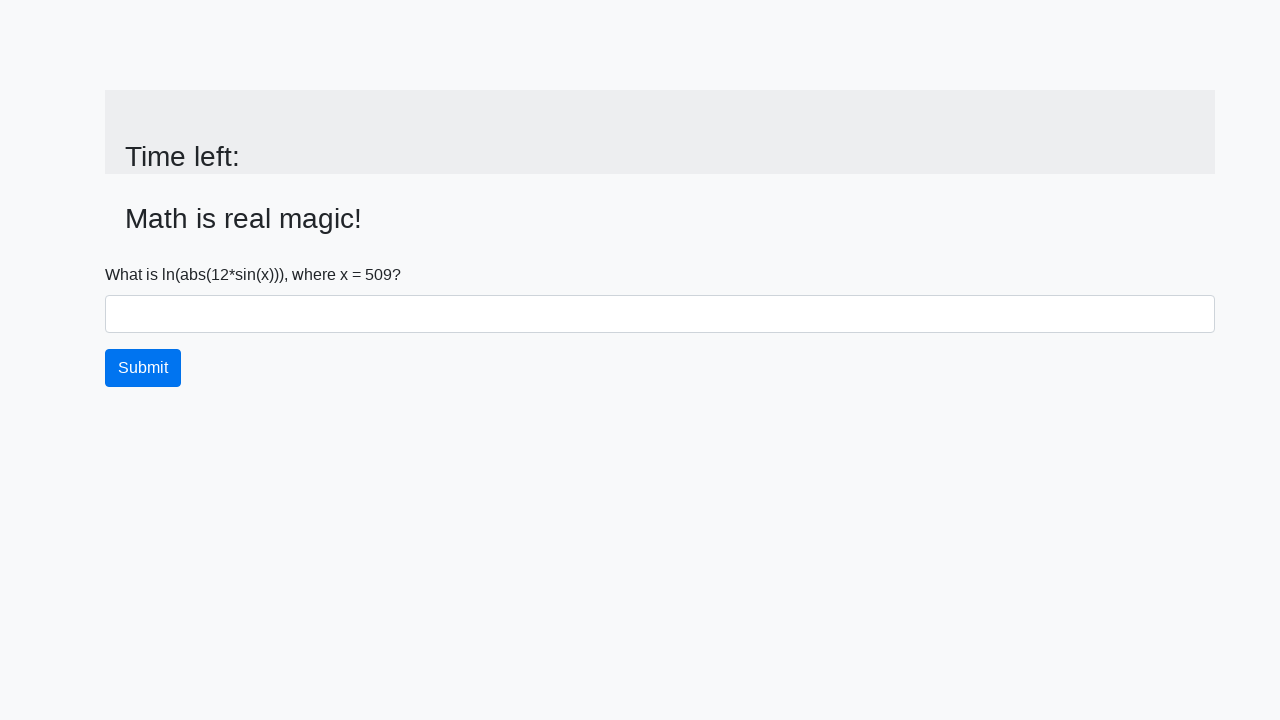

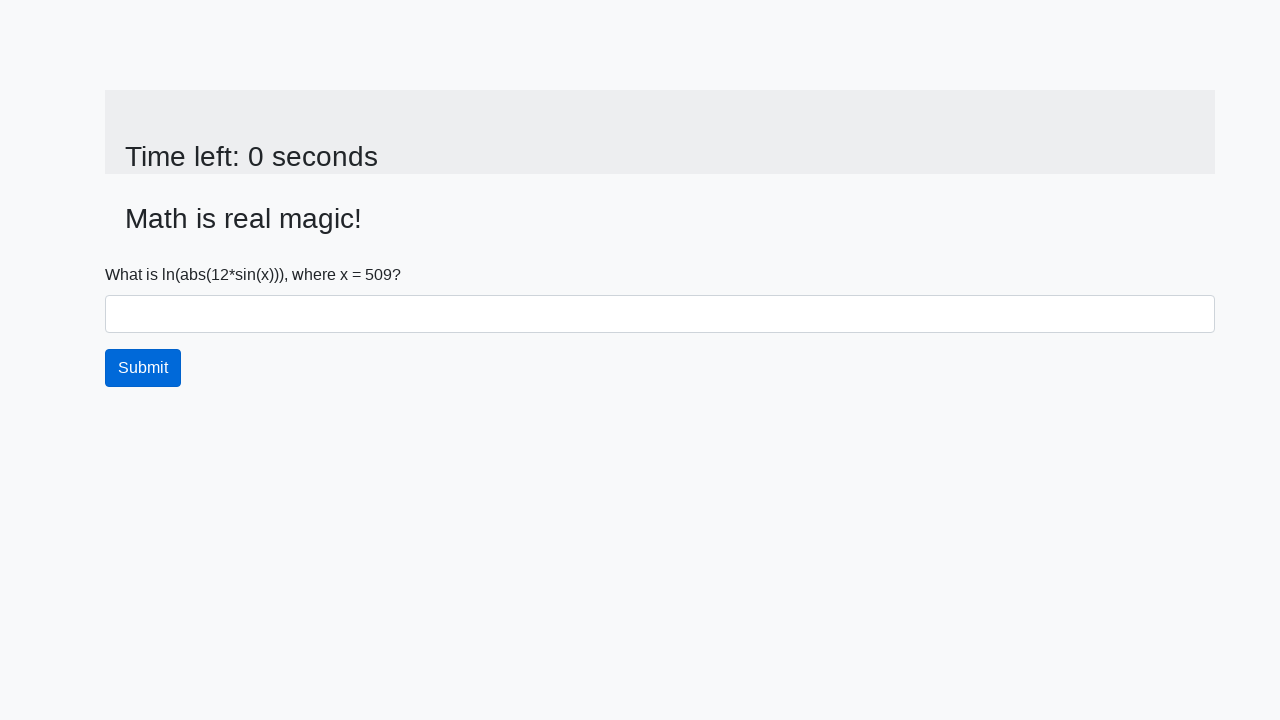